Interacts with a web table by selecting checkboxes for specific users and retrieving user information from table rows

Starting URL: https://selectorshub.com/xpath-practice-page/

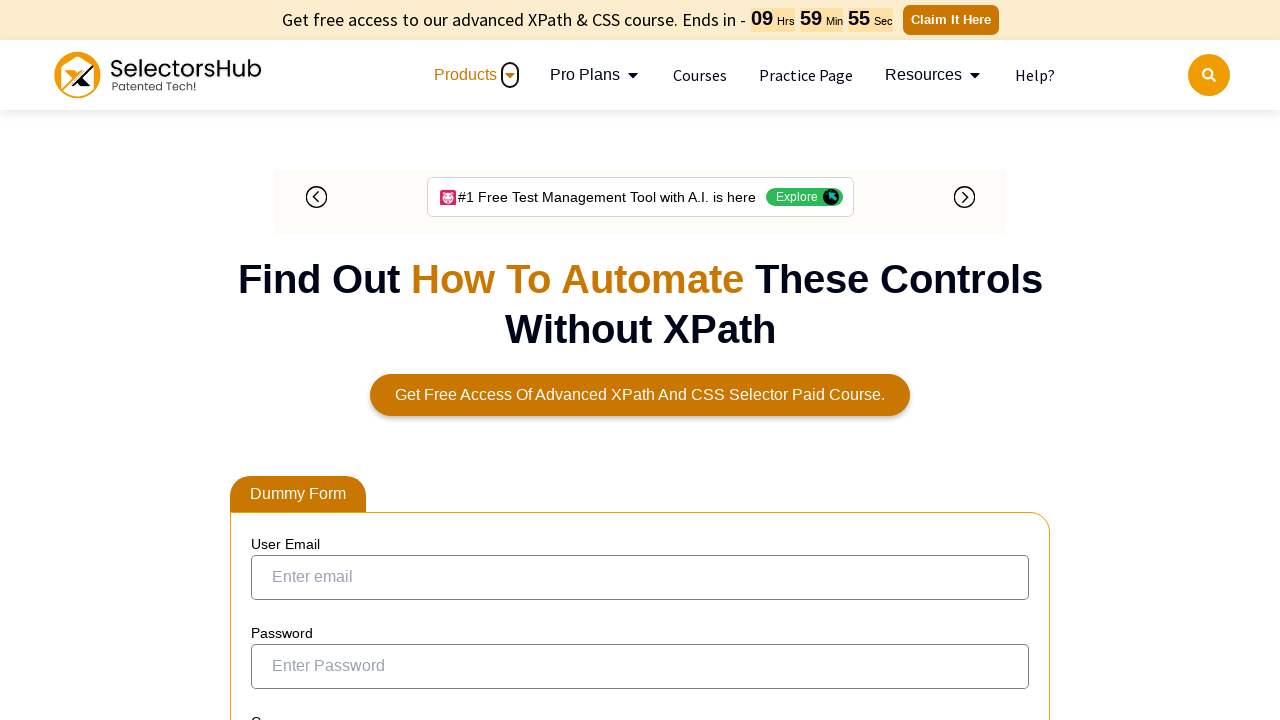

Waited for table to load and Joe.Root element to be visible
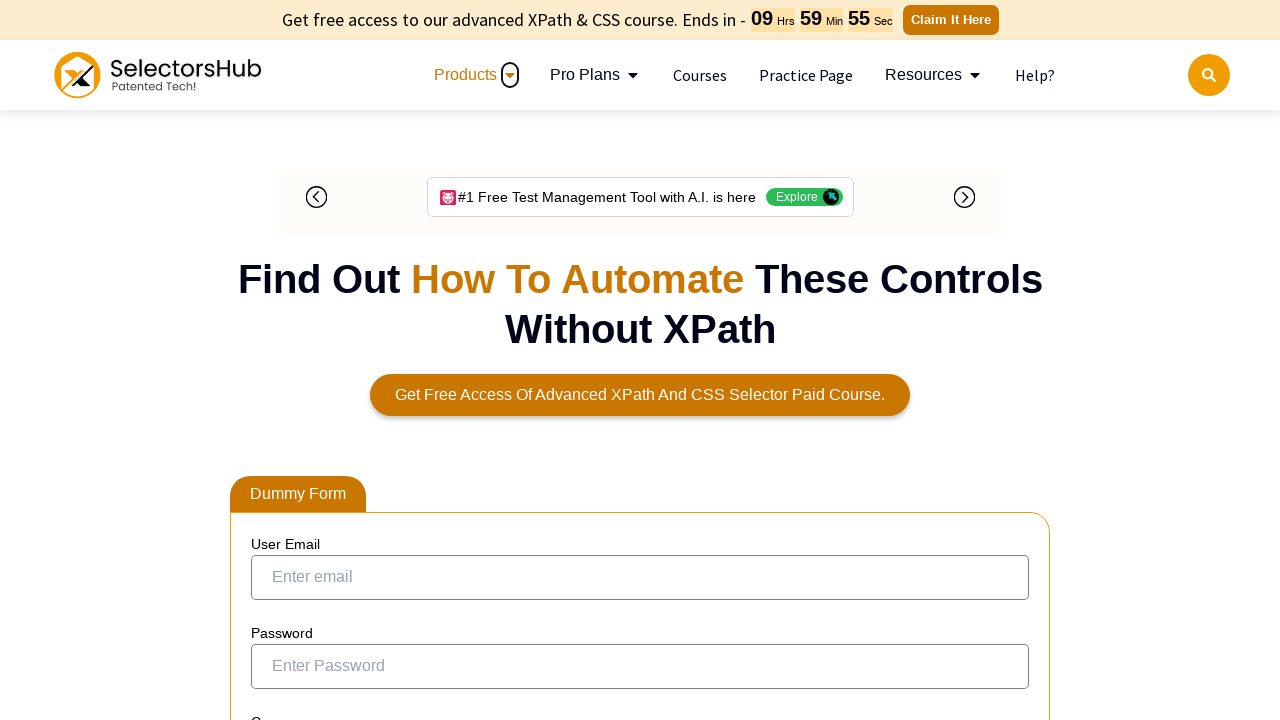

Selected checkbox for Joe.Root at (274, 353) on xpath=//a[text()='Joe.Root']/parent::td/preceding-sibling::td/input[@type='check
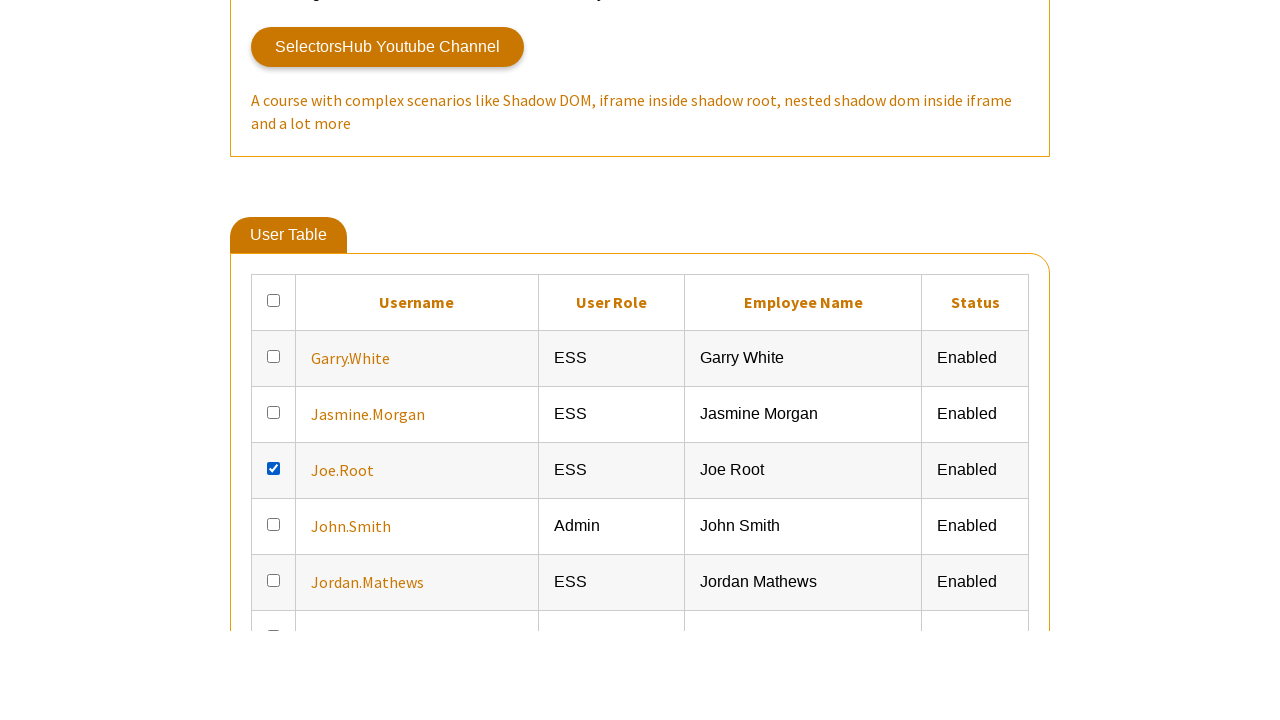

Selected checkbox for John.Smith at (274, 360) on xpath=//a[text()='John.Smith']/parent::td/preceding-sibling::td/input[@type='che
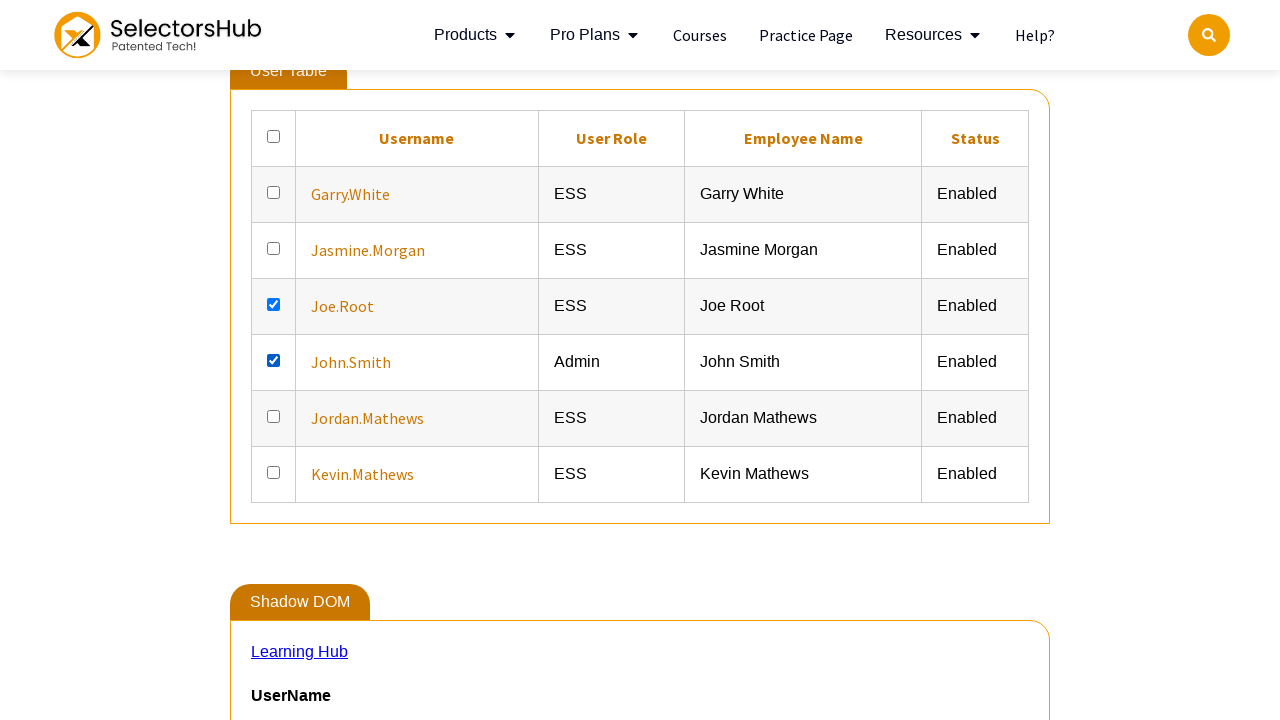

Retrieved all user information elements for Garry.White
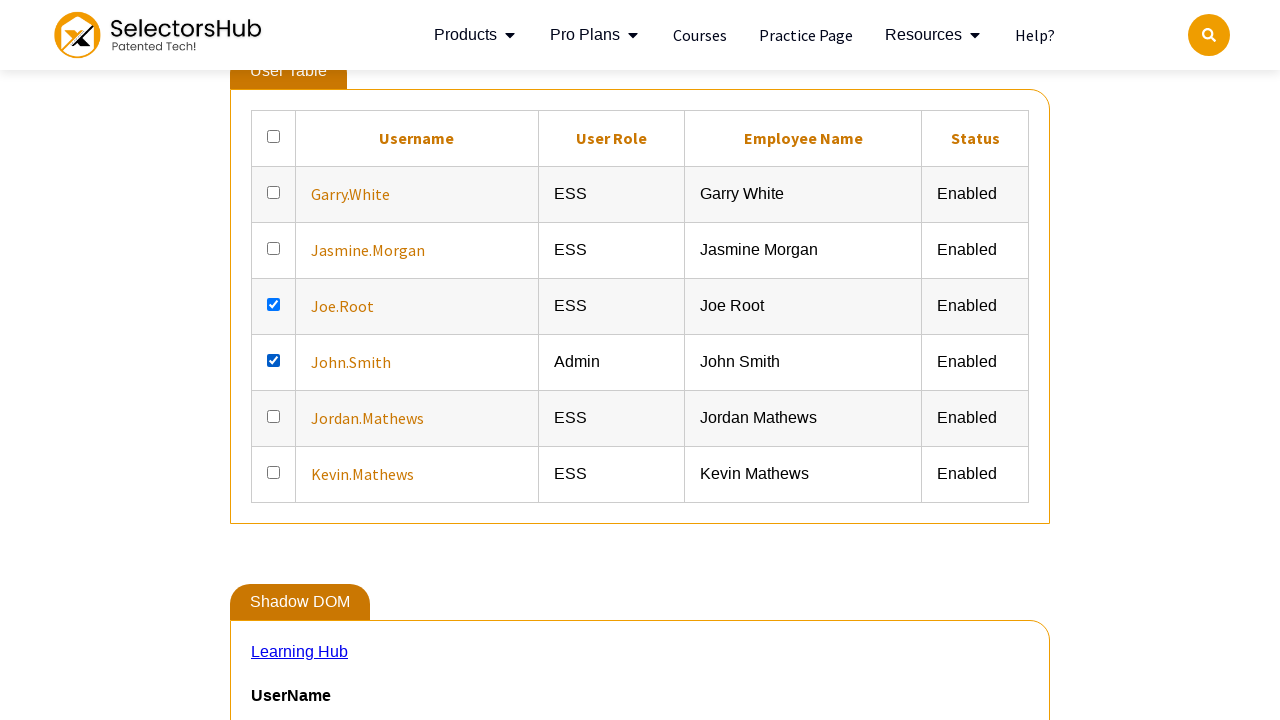

Retrieved text content from Garry.White user information element
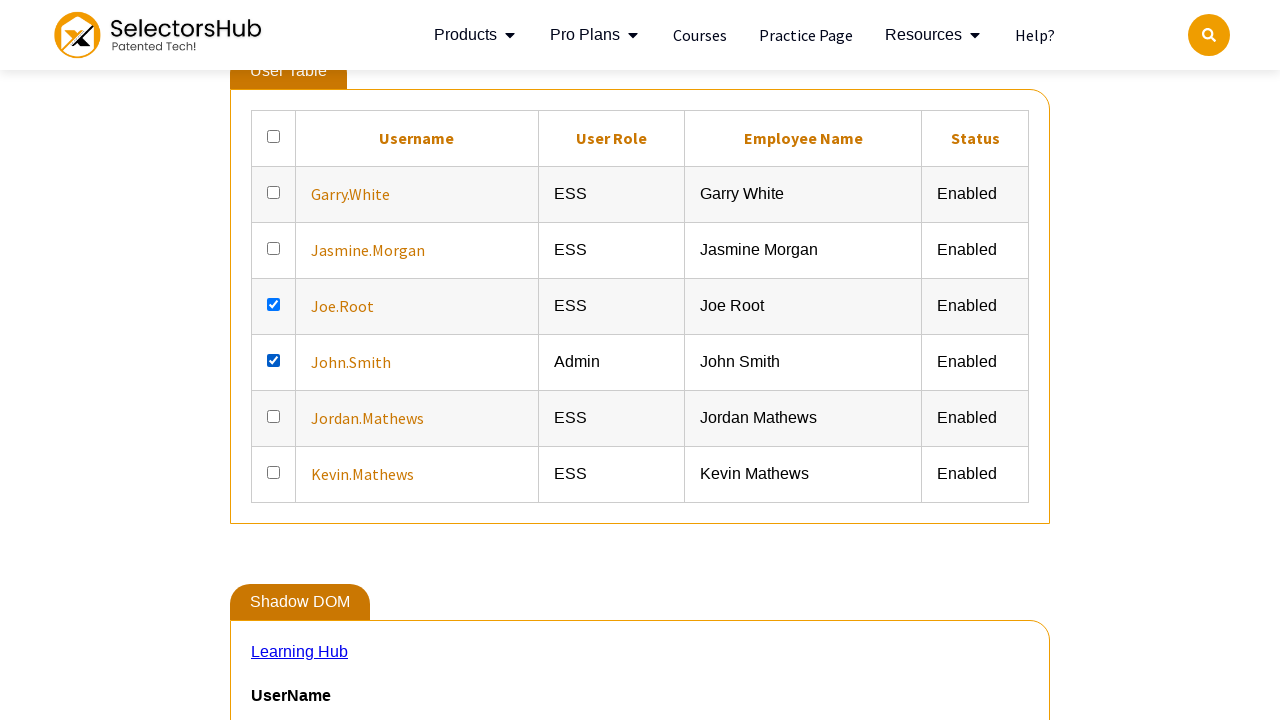

Retrieved text content from Garry.White user information element
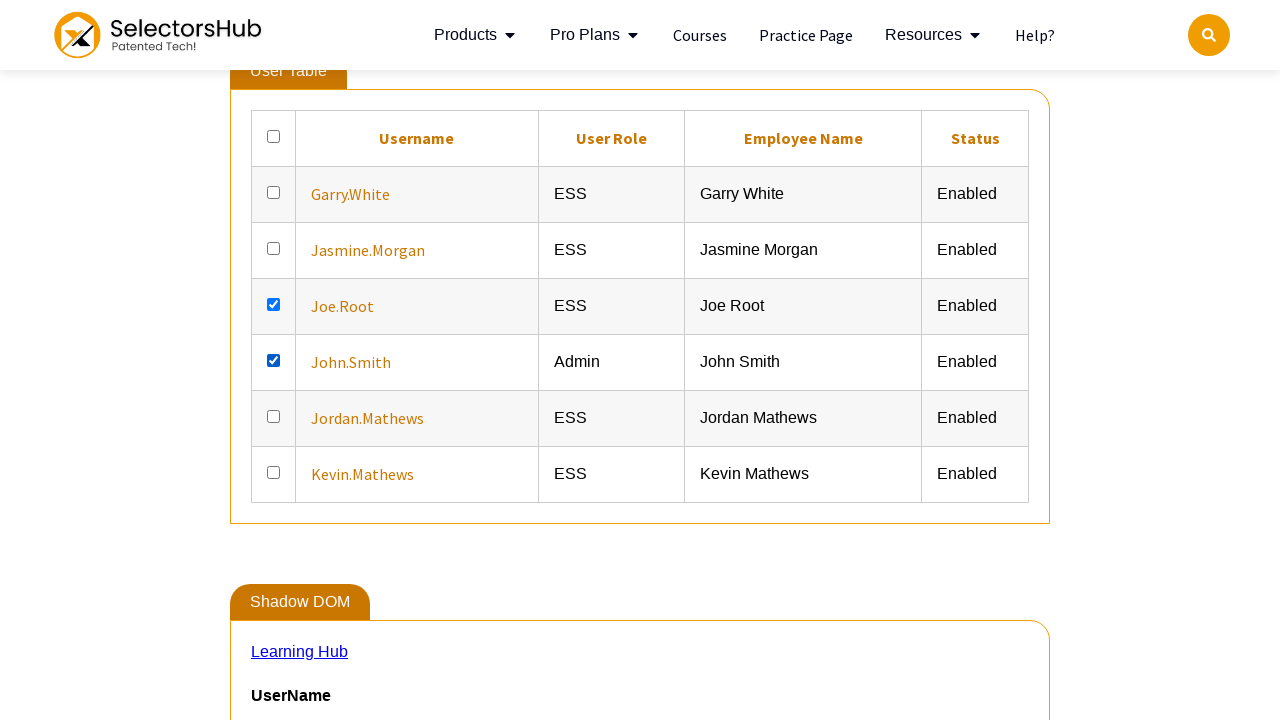

Retrieved text content from Garry.White user information element
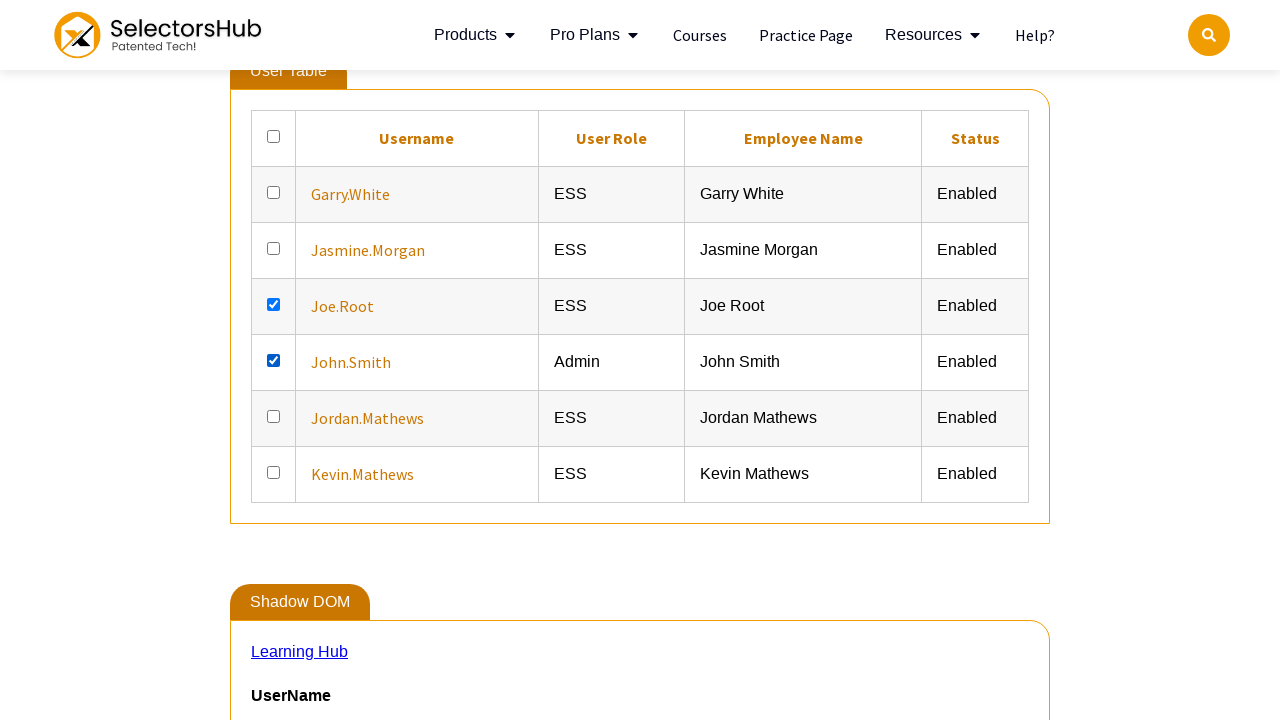

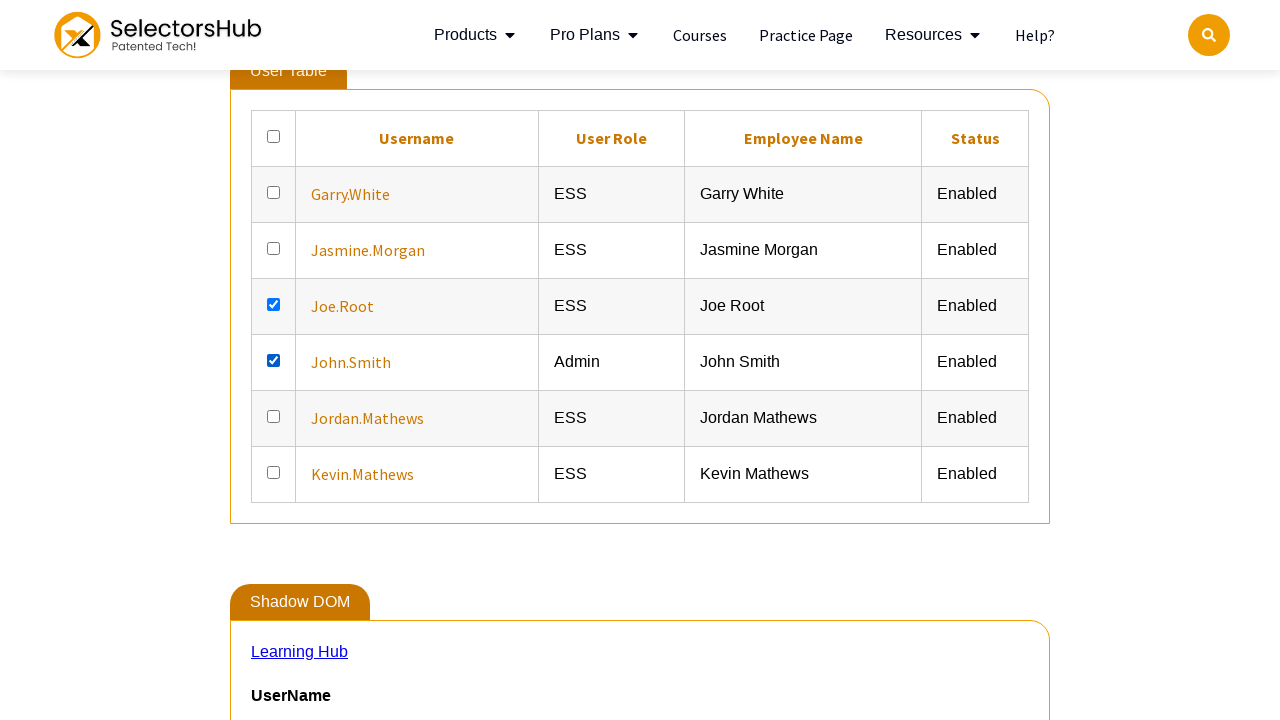